Verifies the label elements on the login form

Starting URL: https://the-internet.herokuapp.com/

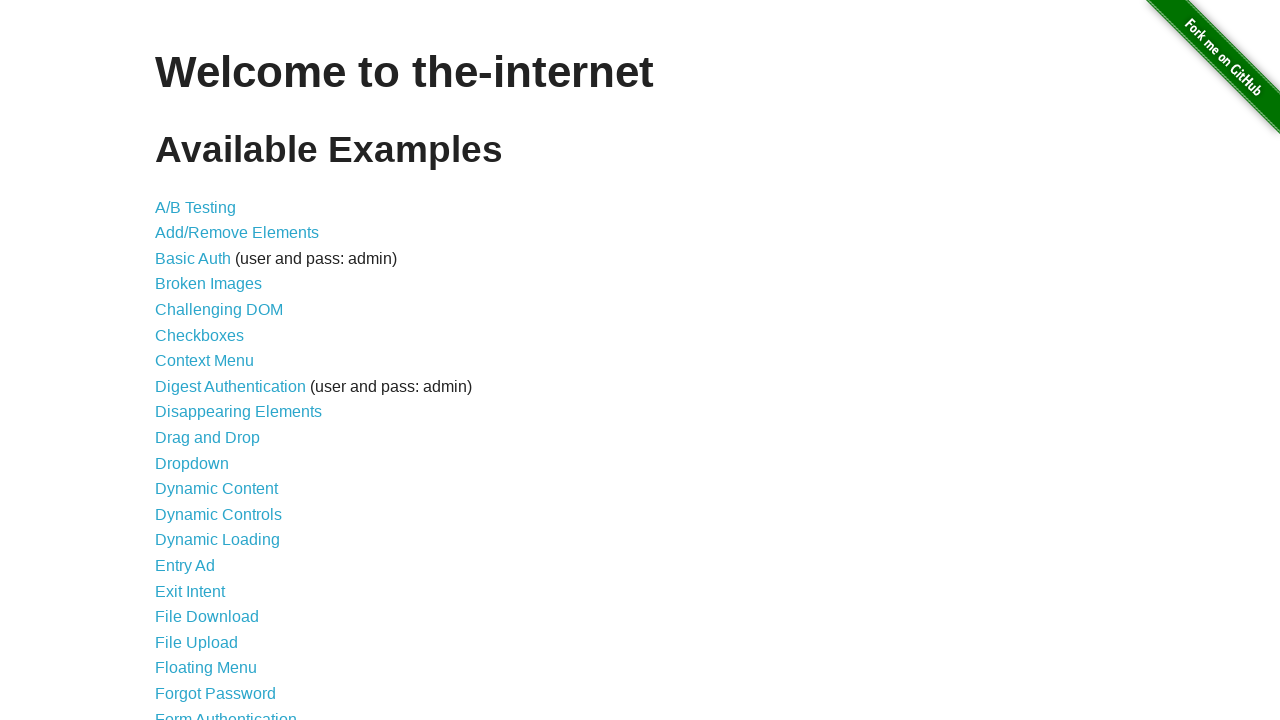

Clicked on Form Authentication link at (226, 712) on xpath=//a[text()="Form Authentication"]
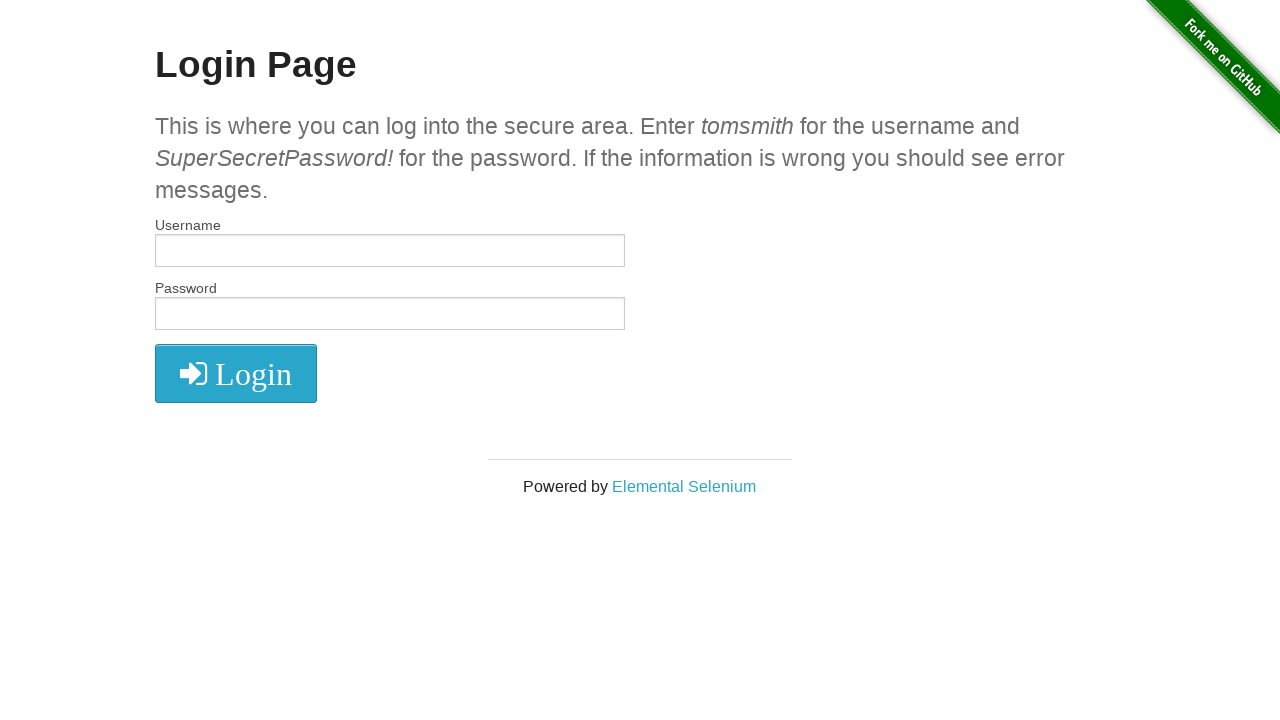

Retrieved all label elements from the page
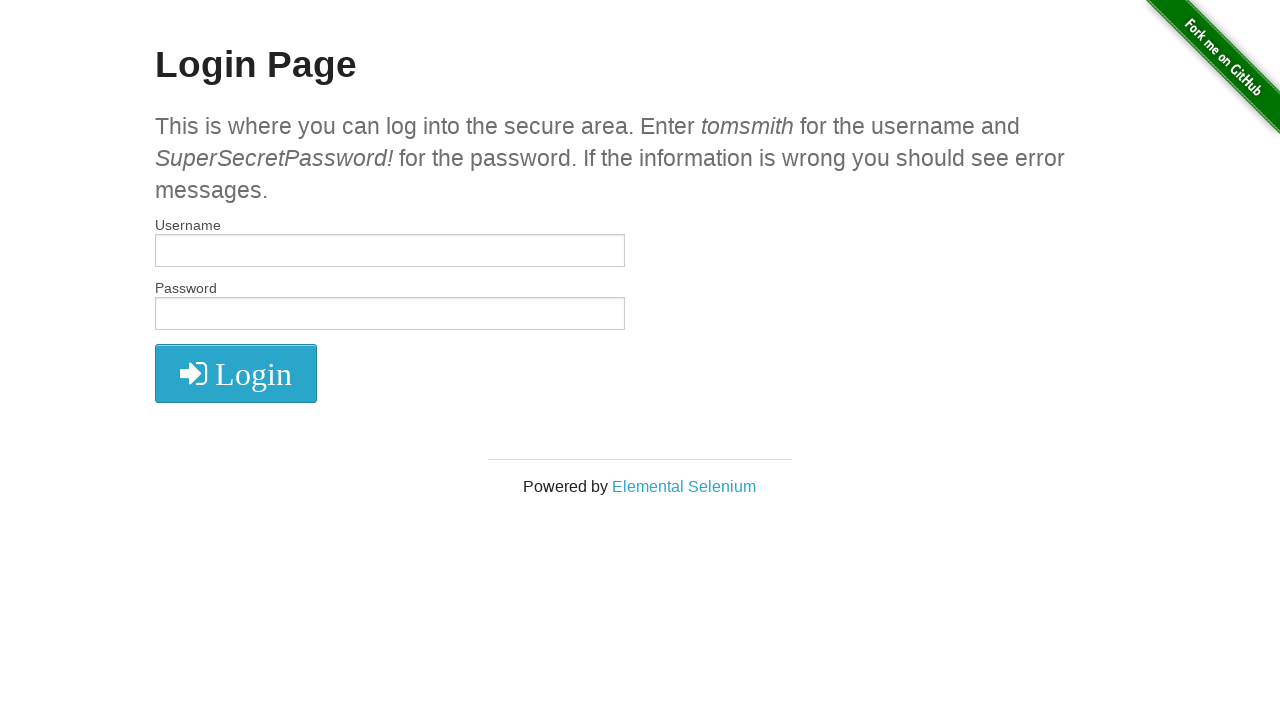

Printed text content of label 1: 'Username'
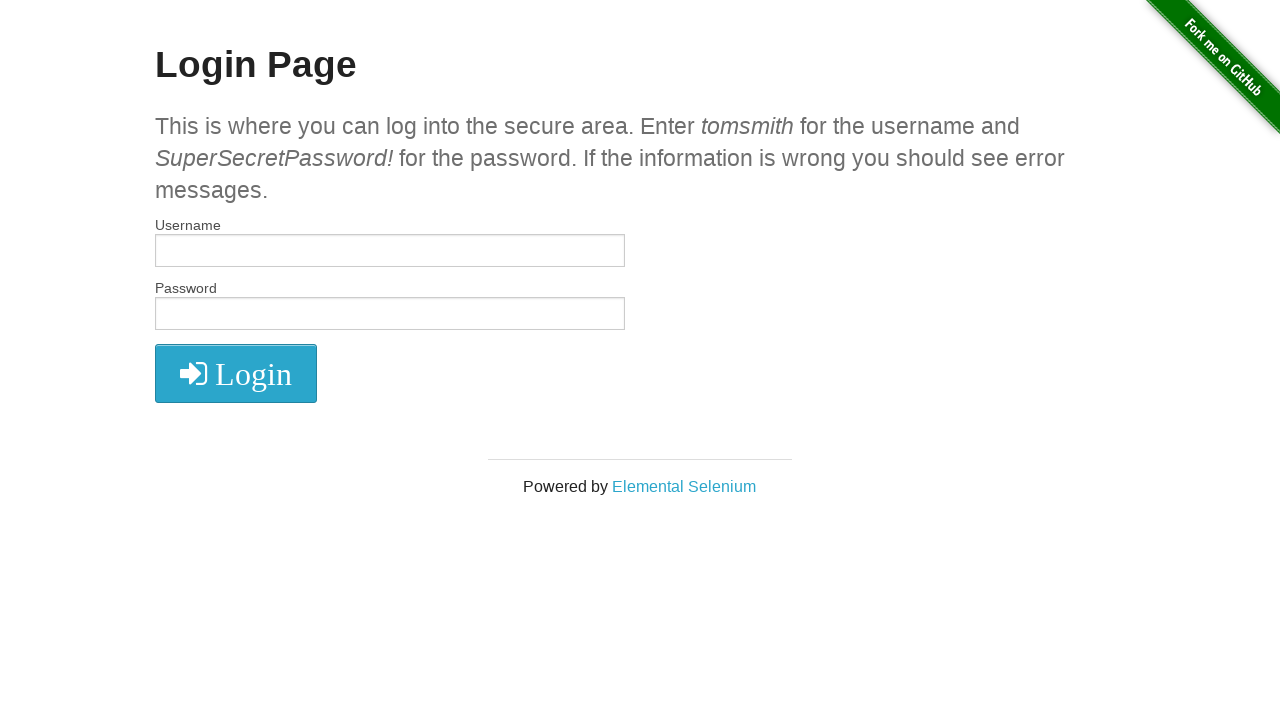

Printed text content of label 2: 'Password'
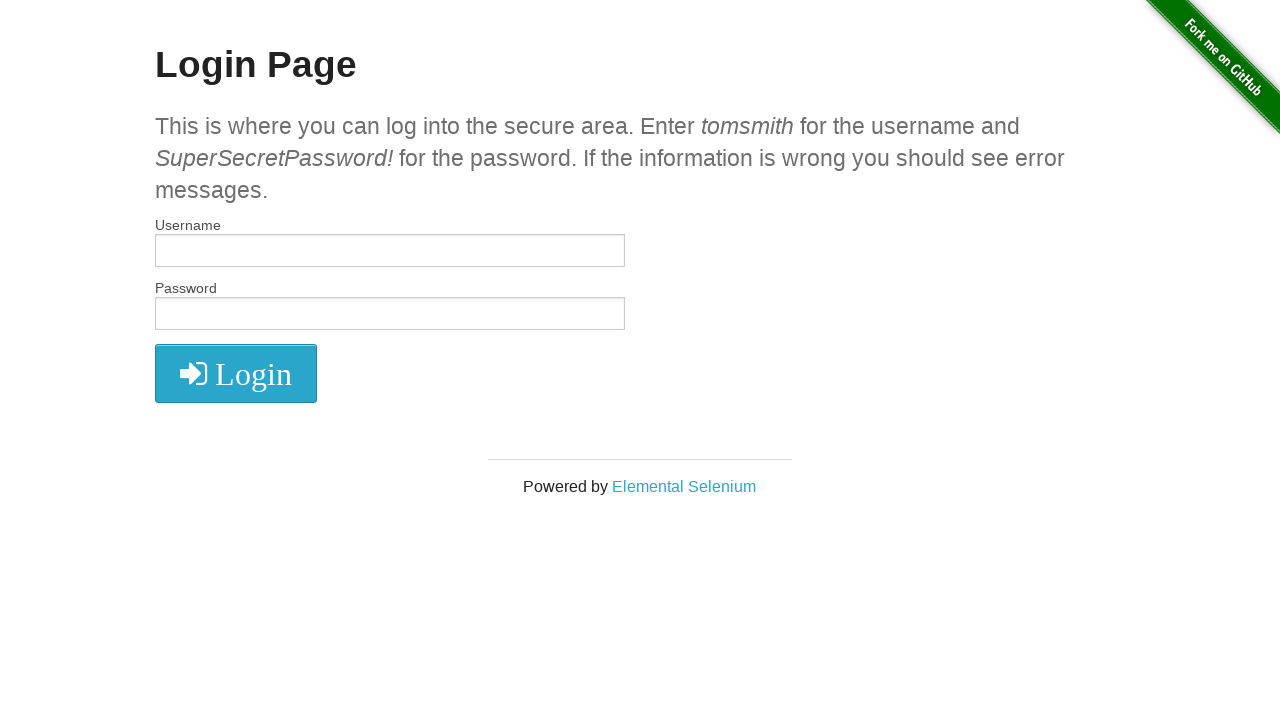

Verified first label text is 'Username'
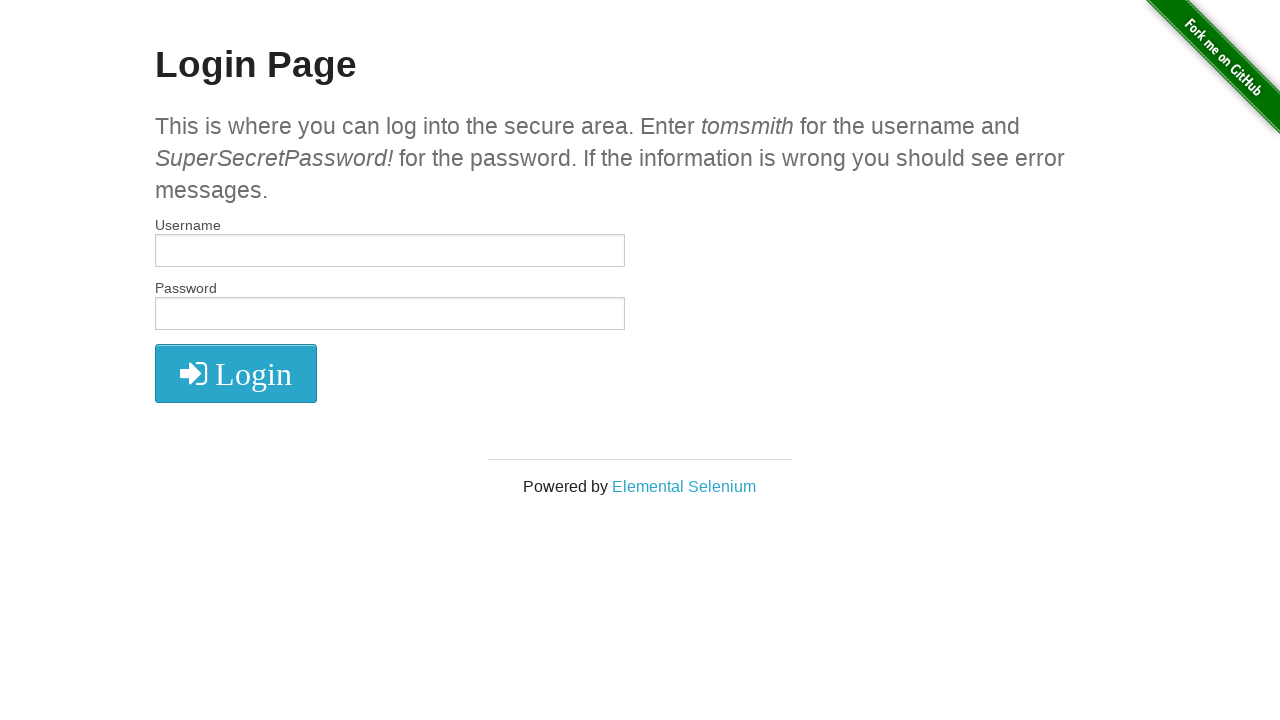

Verified second label text is 'Password'
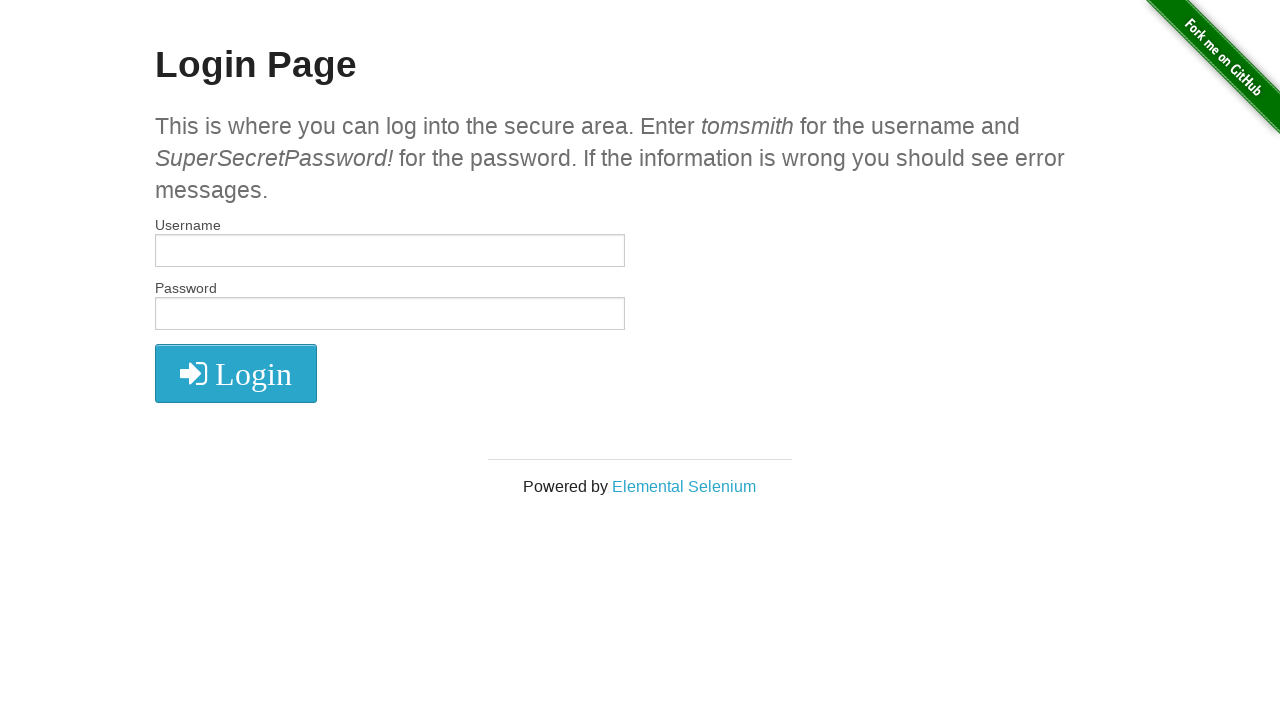

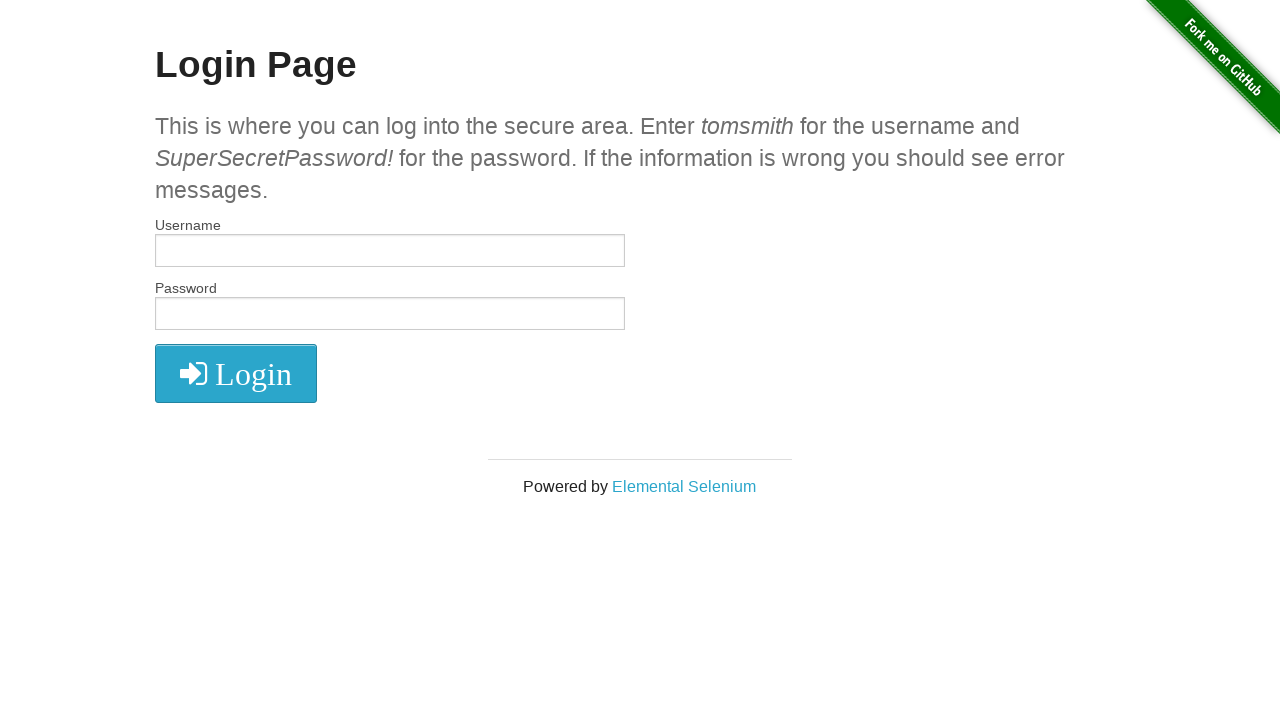